Tests a text box form by filling in name, email, and address fields, then submitting the form

Starting URL: https://demoqa.com/text-box

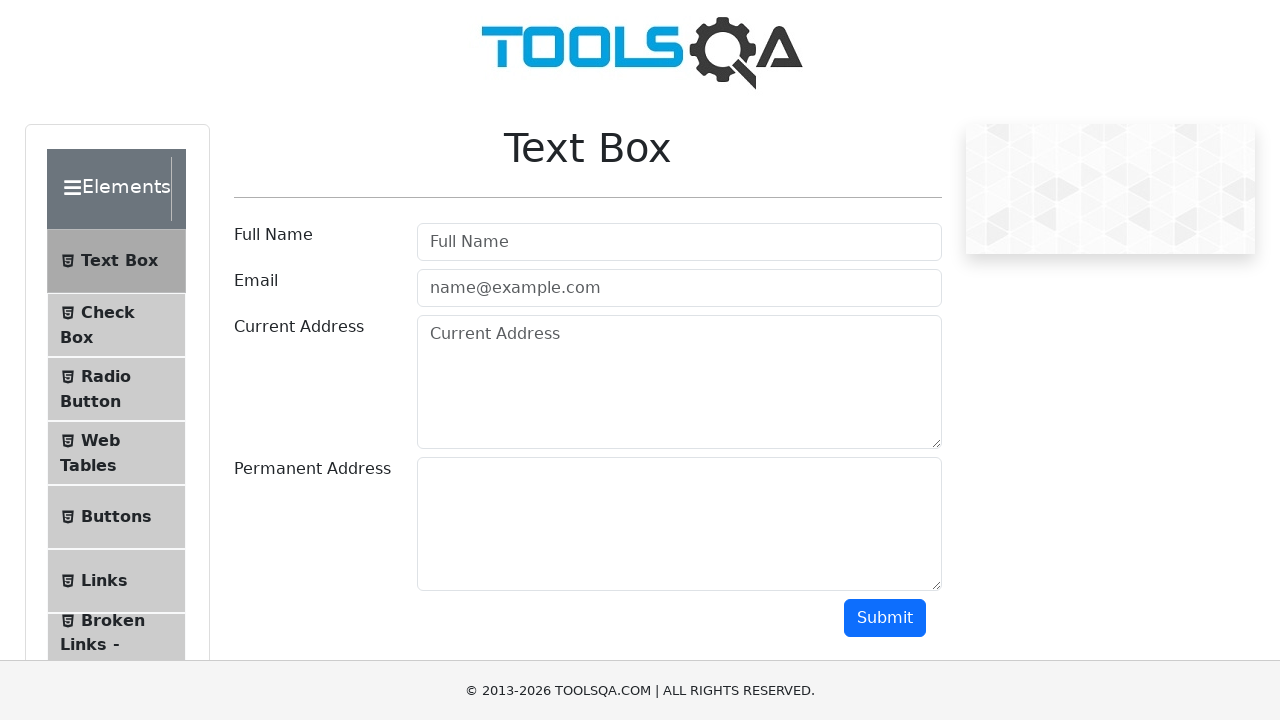

Filled user name field with 'Evan Narendra' on #userName
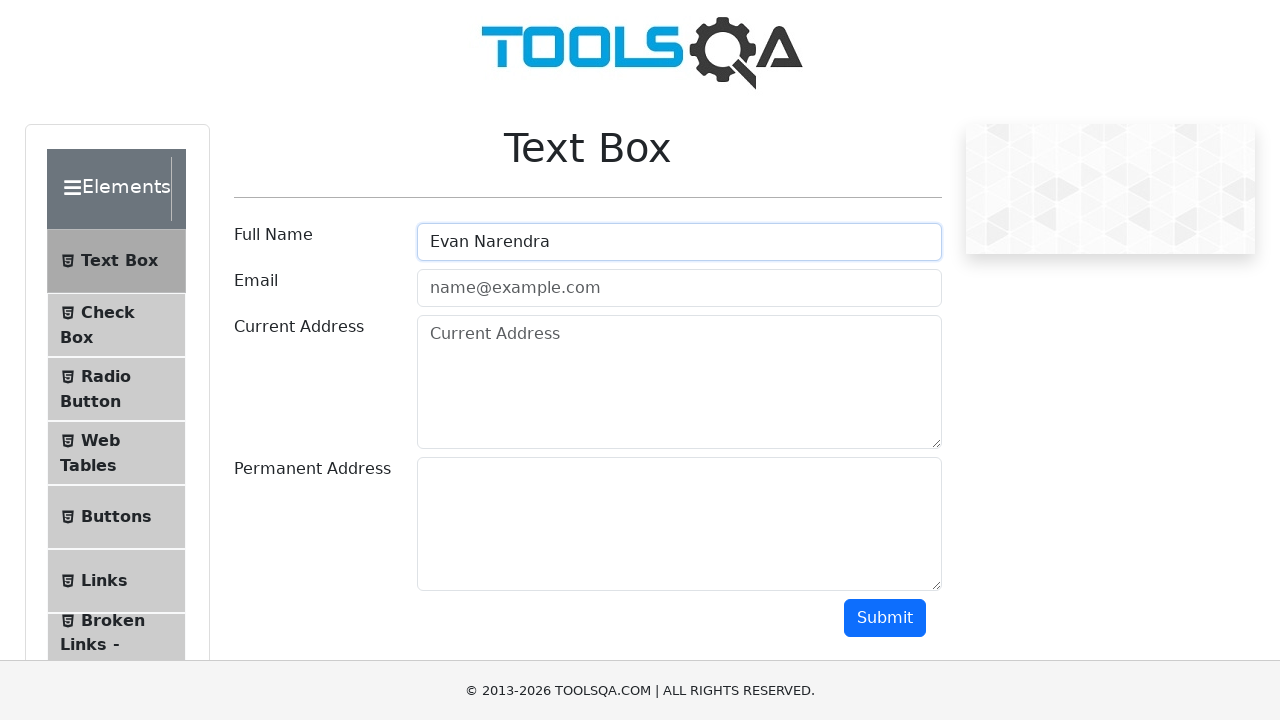

Filled email field with 'evanarendra7@gmail.com' on #userEmail
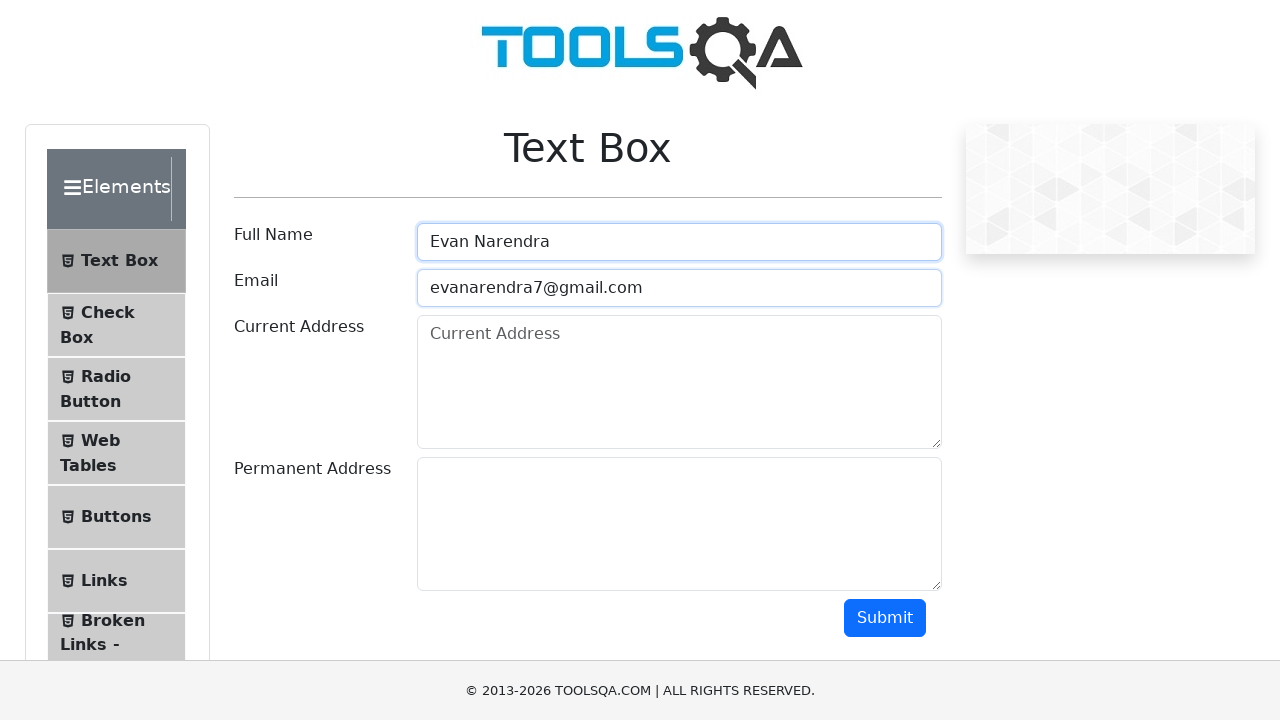

Filled current address field with 'Kos Niaga Sutera' on #currentAddress
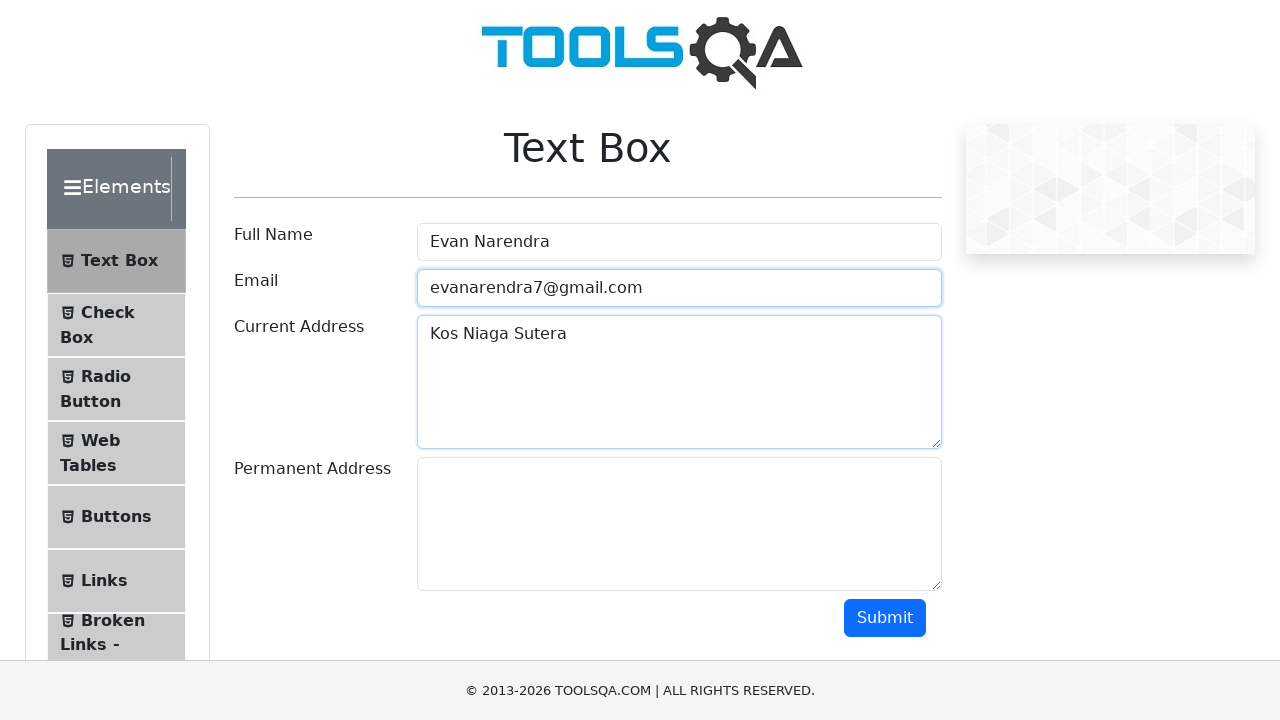

Filled permanent address field with 'Timoho' on #permanentAddress
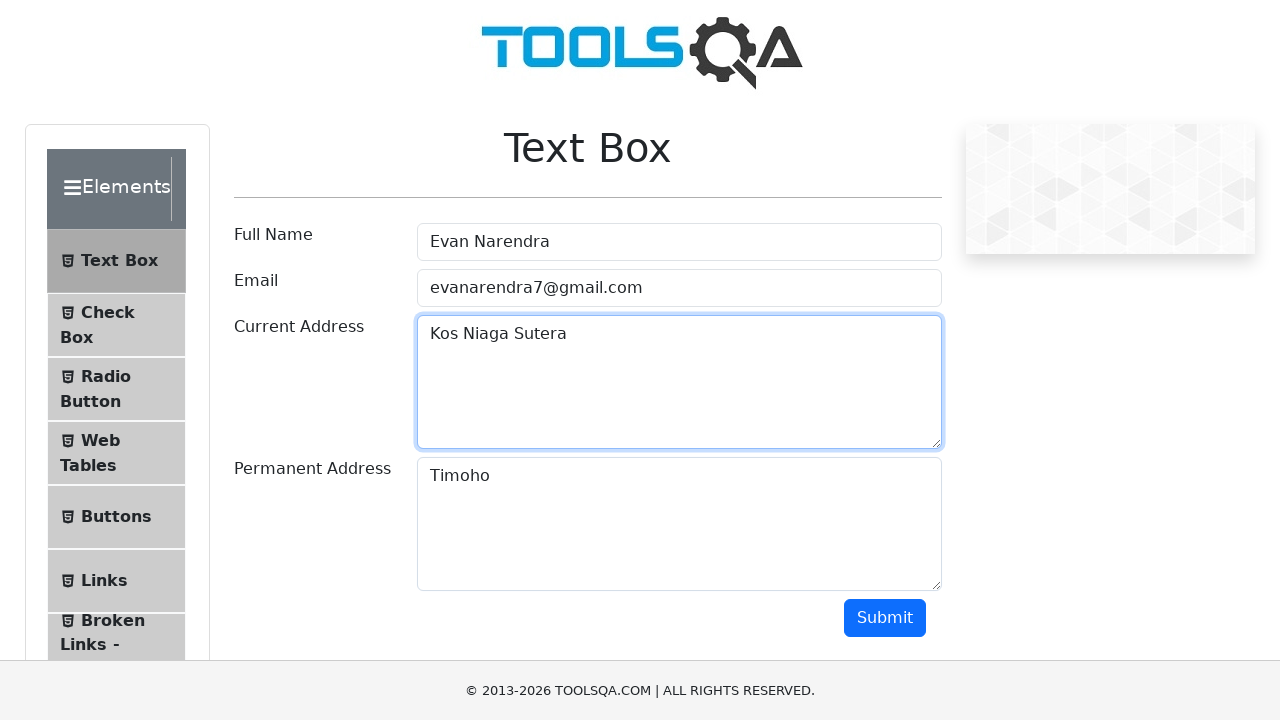

Clicked submit button to submit the form at (885, 618) on #submit
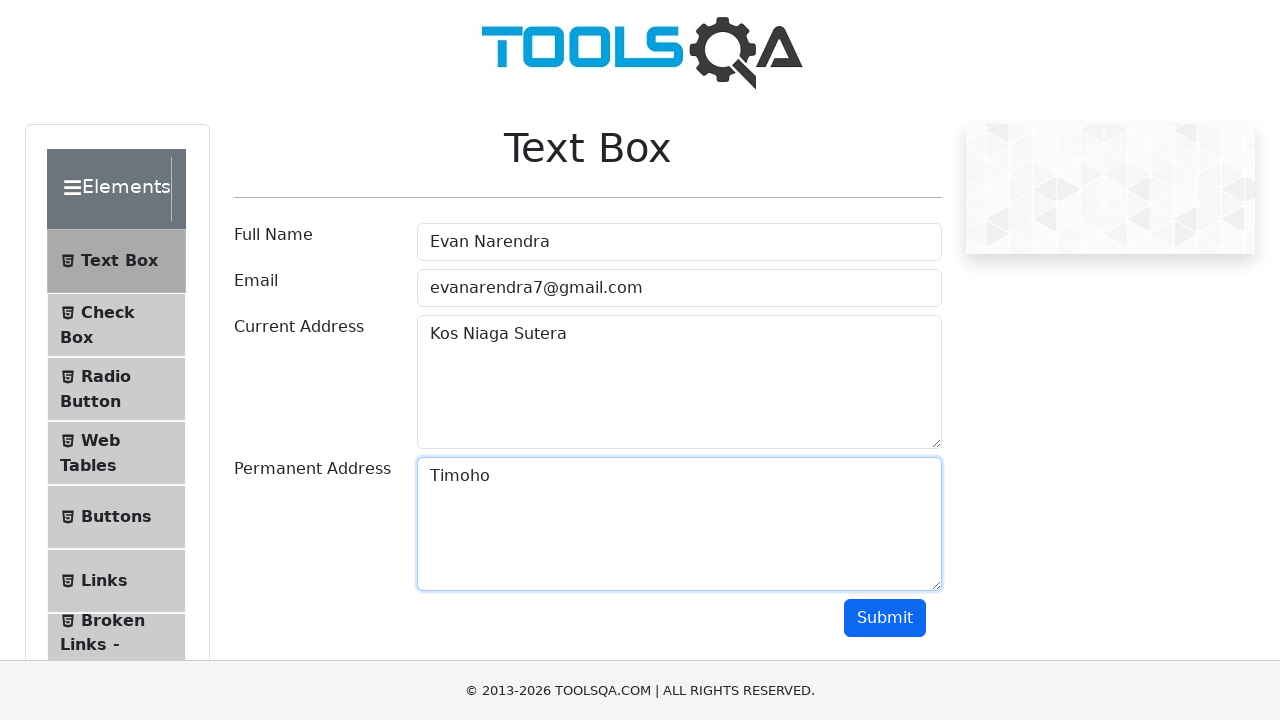

Waited 3 seconds for form submission to complete
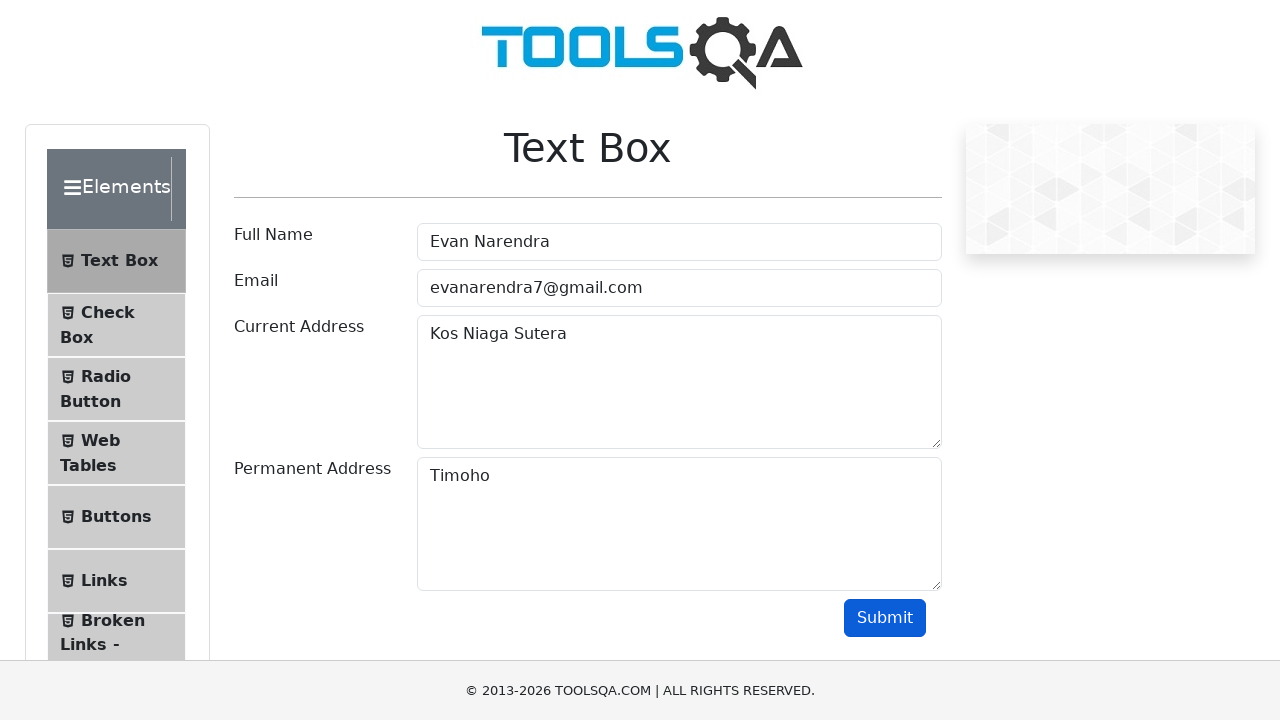

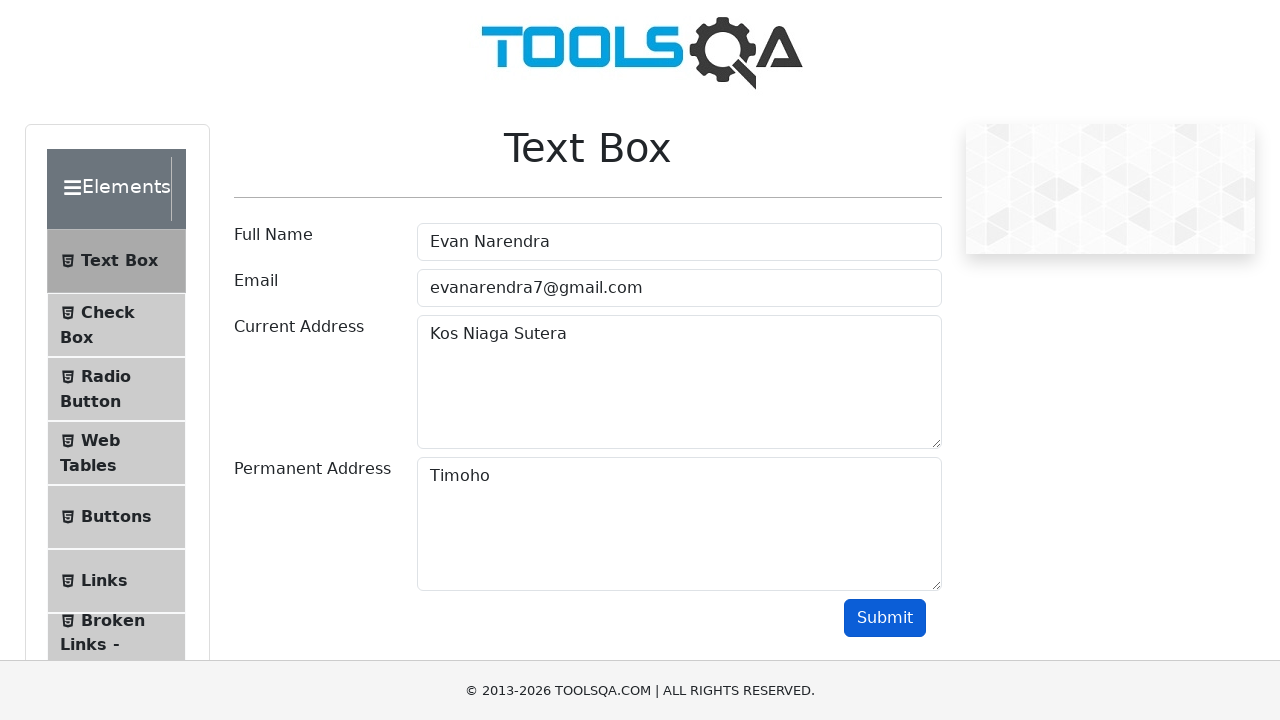